Tests that the clear completed button is hidden when there are no completed items.

Starting URL: https://demo.playwright.dev/todomvc

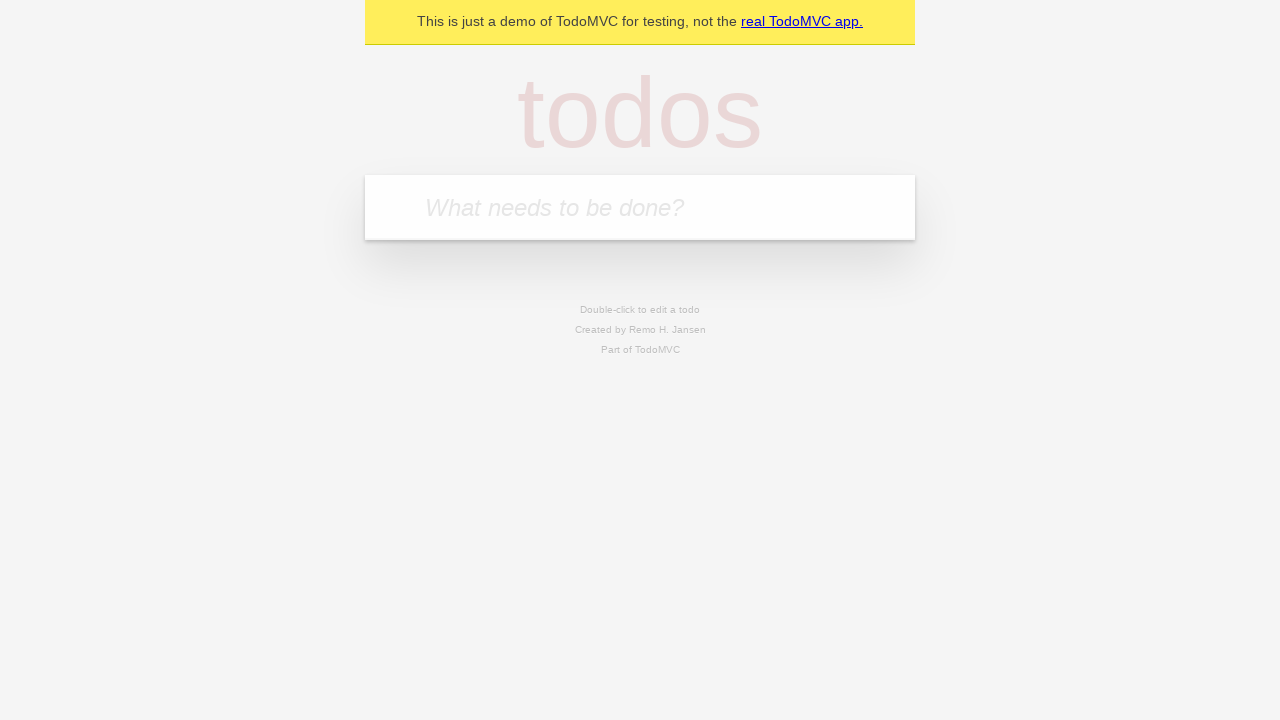

Filled new todo input with 'buy some cheese' on .new-todo
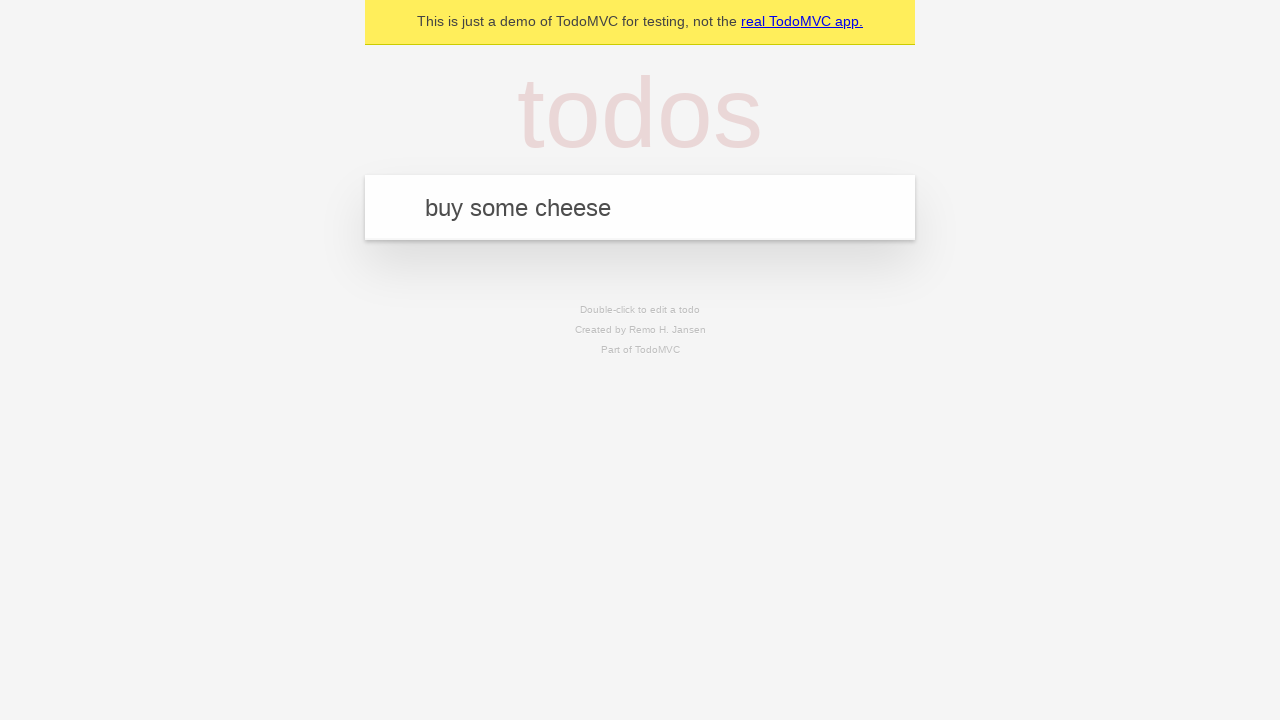

Pressed Enter to add first todo item on .new-todo
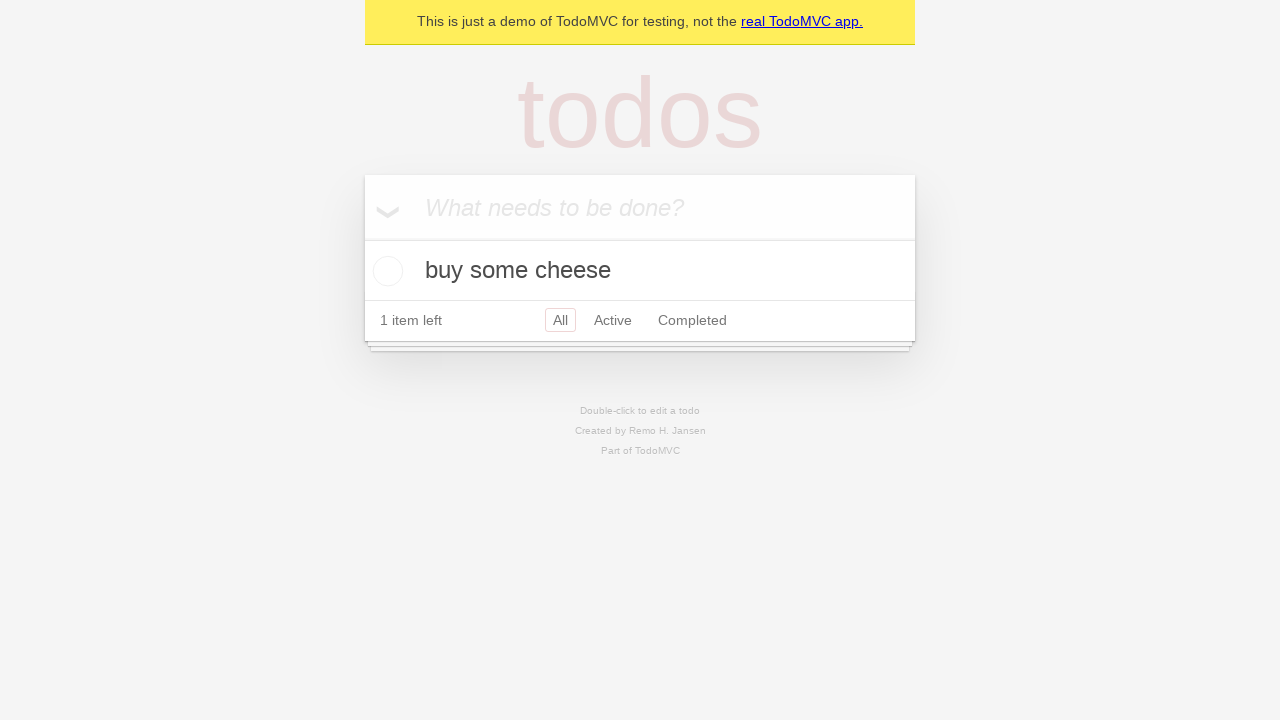

Filled new todo input with 'feed the cat' on .new-todo
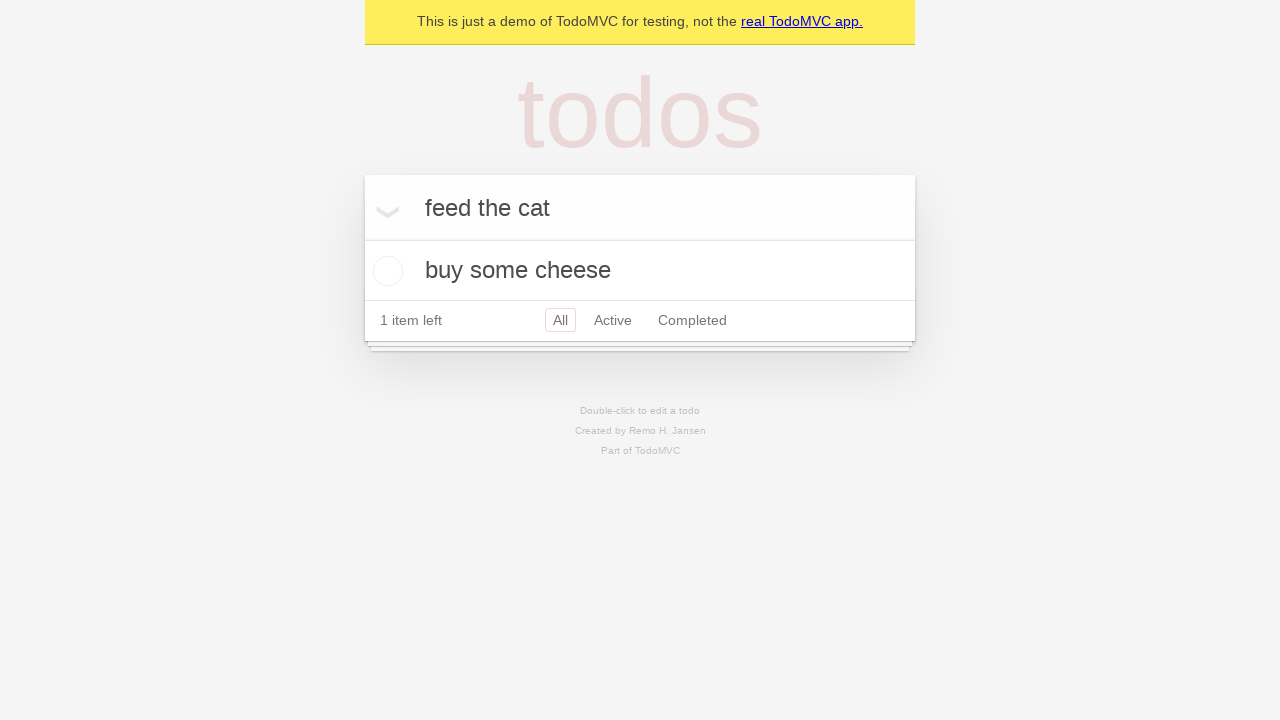

Pressed Enter to add second todo item on .new-todo
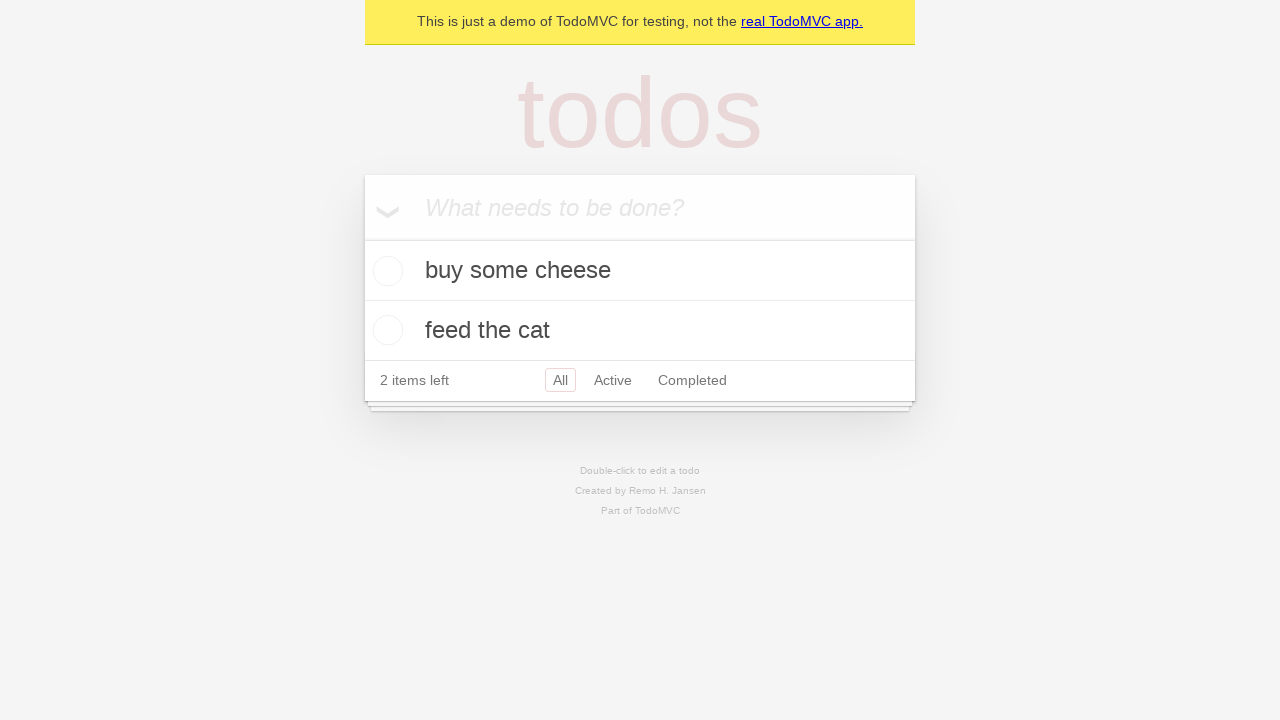

Filled new todo input with 'book a doctors appointment' on .new-todo
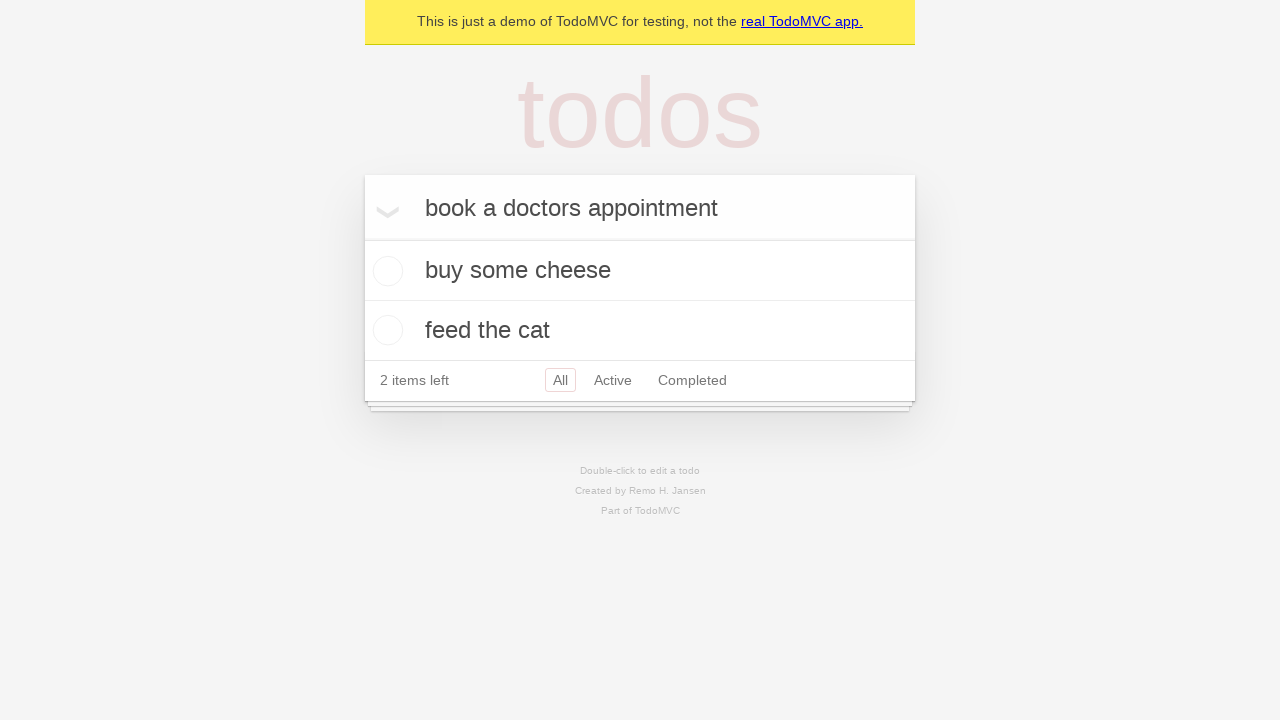

Pressed Enter to add third todo item on .new-todo
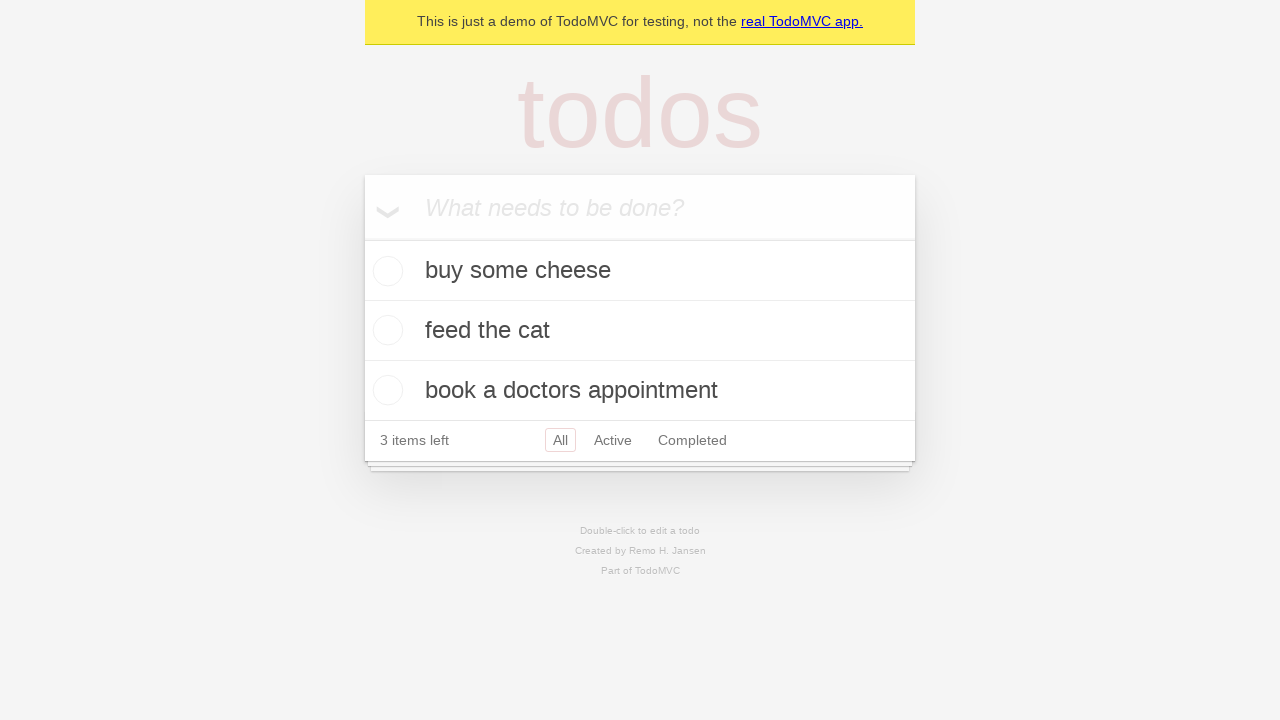

Waited for all 3 todo items to be added to the list
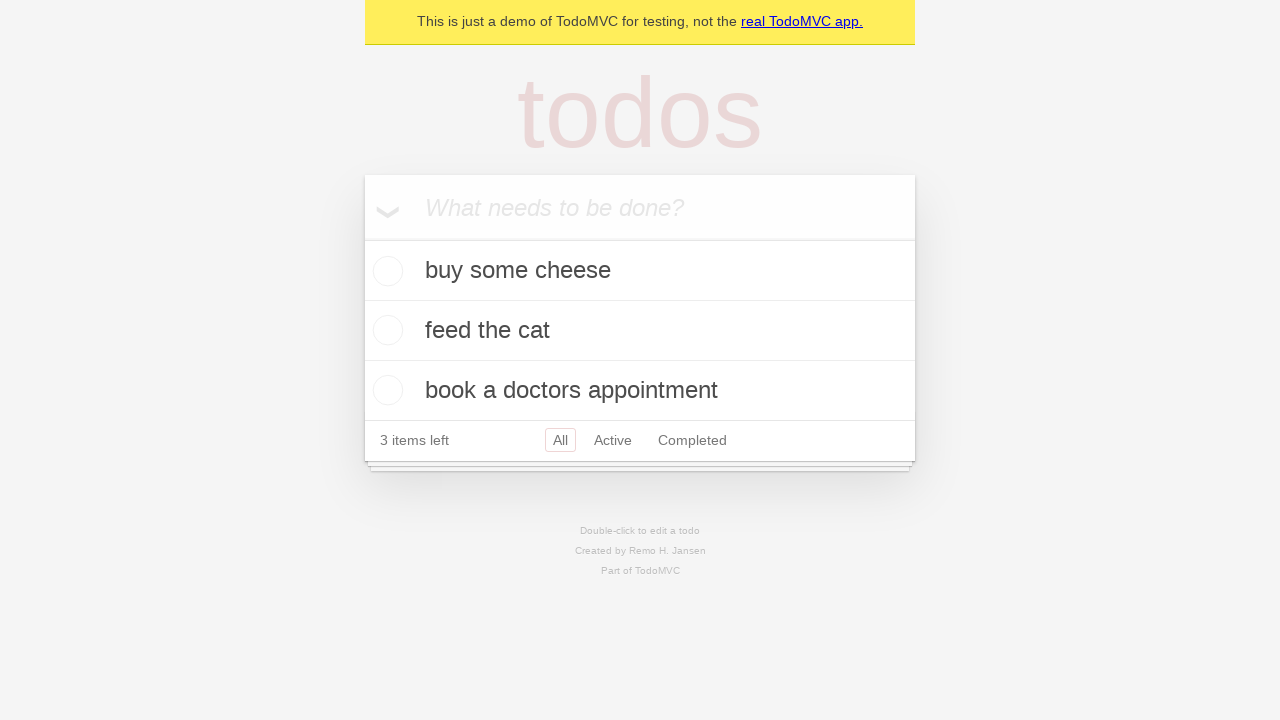

Checked the first todo item as completed at (385, 271) on .todo-list li .toggle >> nth=0
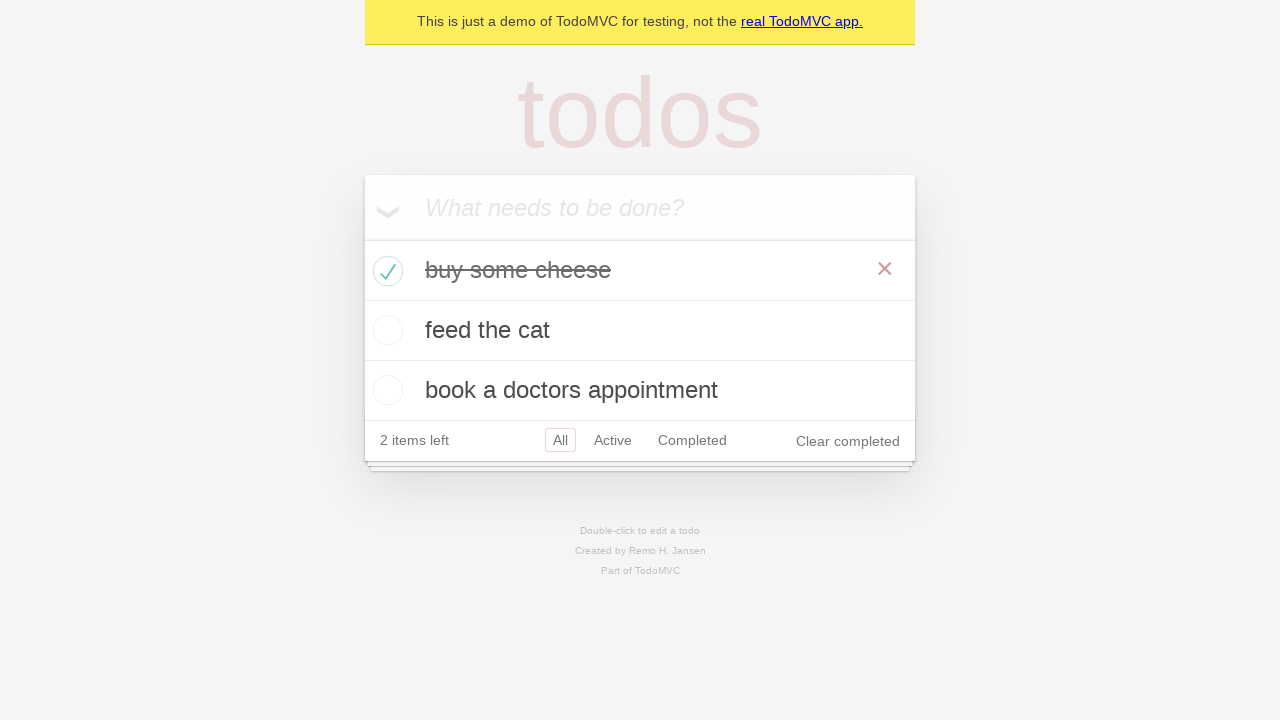

Clicked clear completed button to remove completed items at (848, 441) on .clear-completed
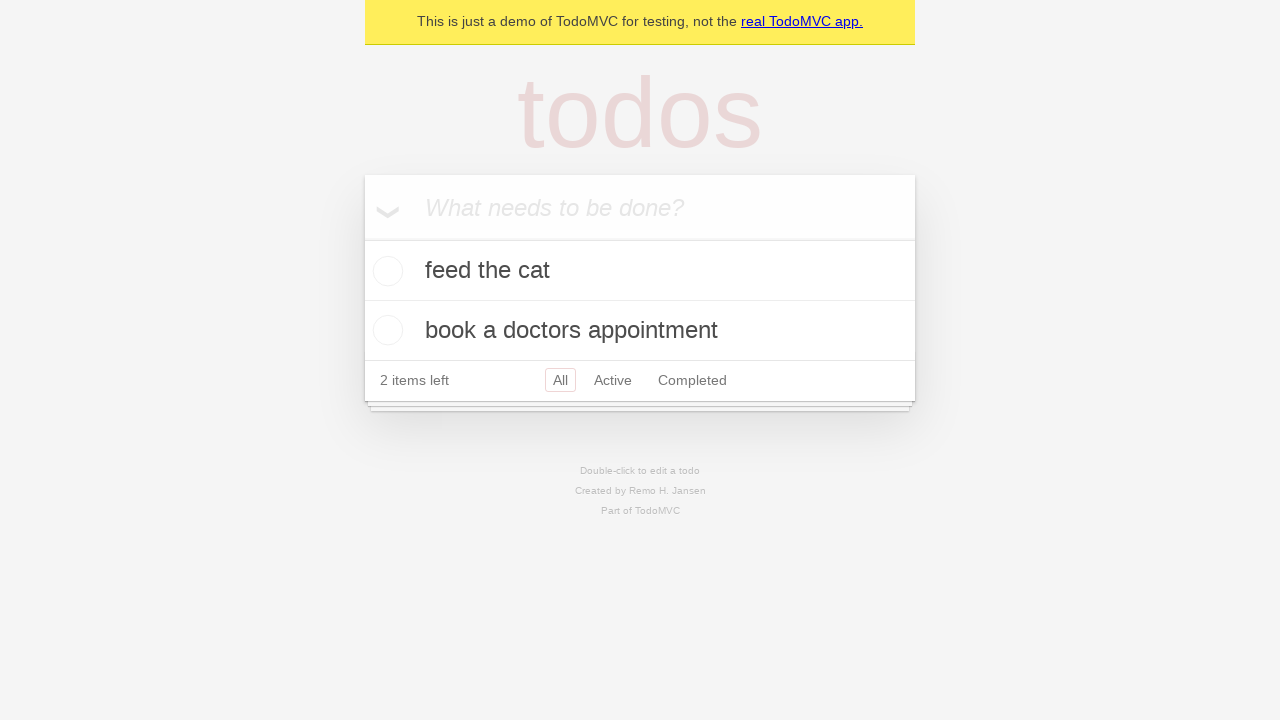

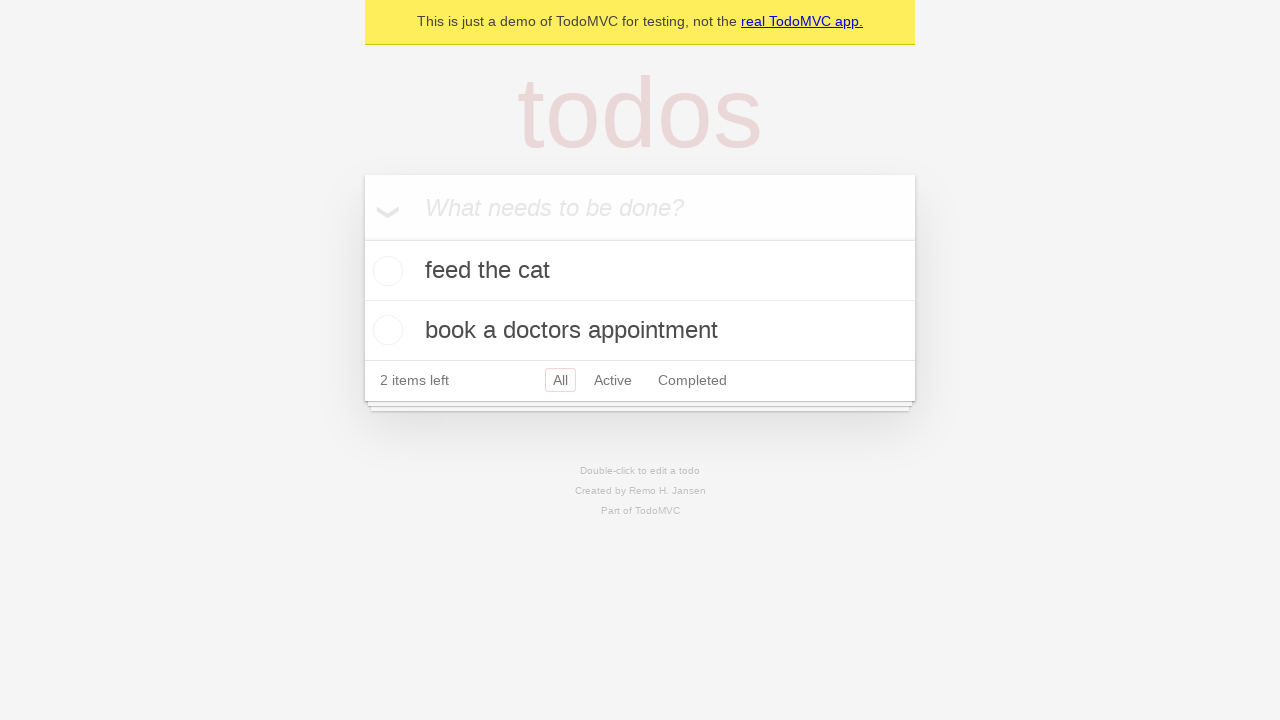